Tests a dynamic table by clicking the Table Data button, entering JSON data into a text box, refreshing the table, and verifying the table displays the entered data correctly.

Starting URL: https://testpages.herokuapp.com/styled/tag/dynamic-table.html

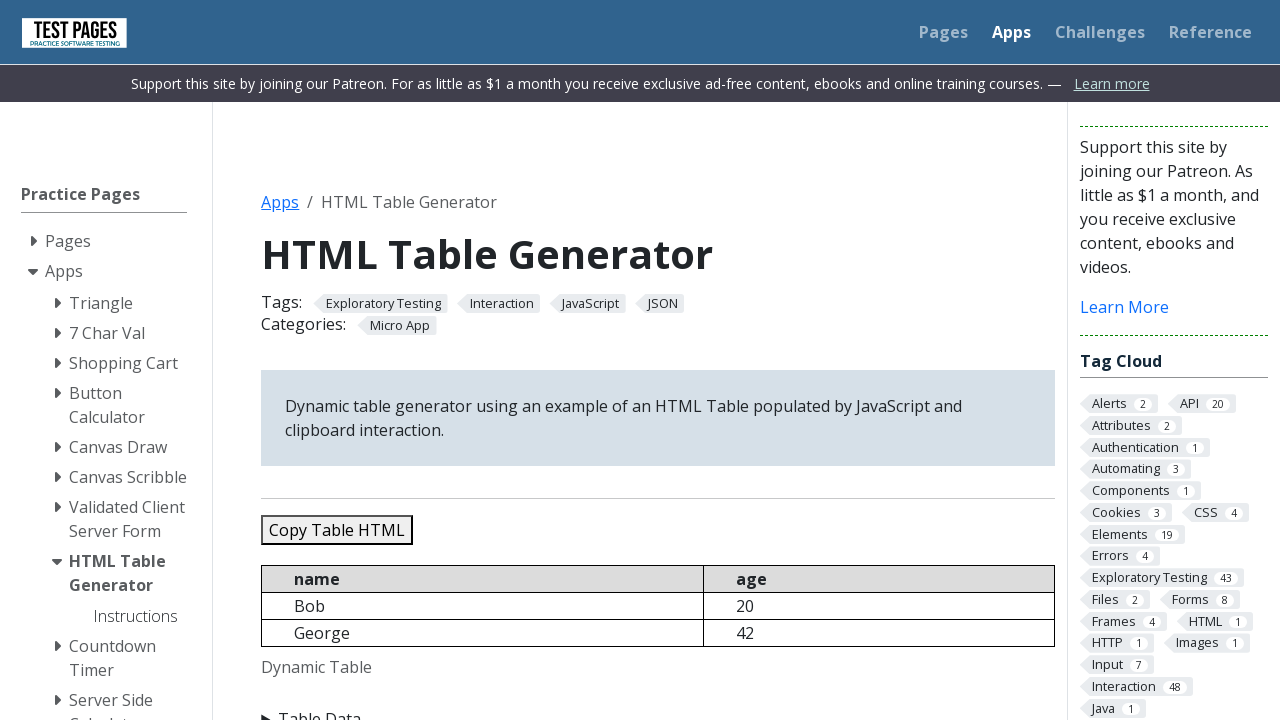

Clicked Table Data button to expand input section at (658, 708) on xpath=//summary[text()='Table Data']
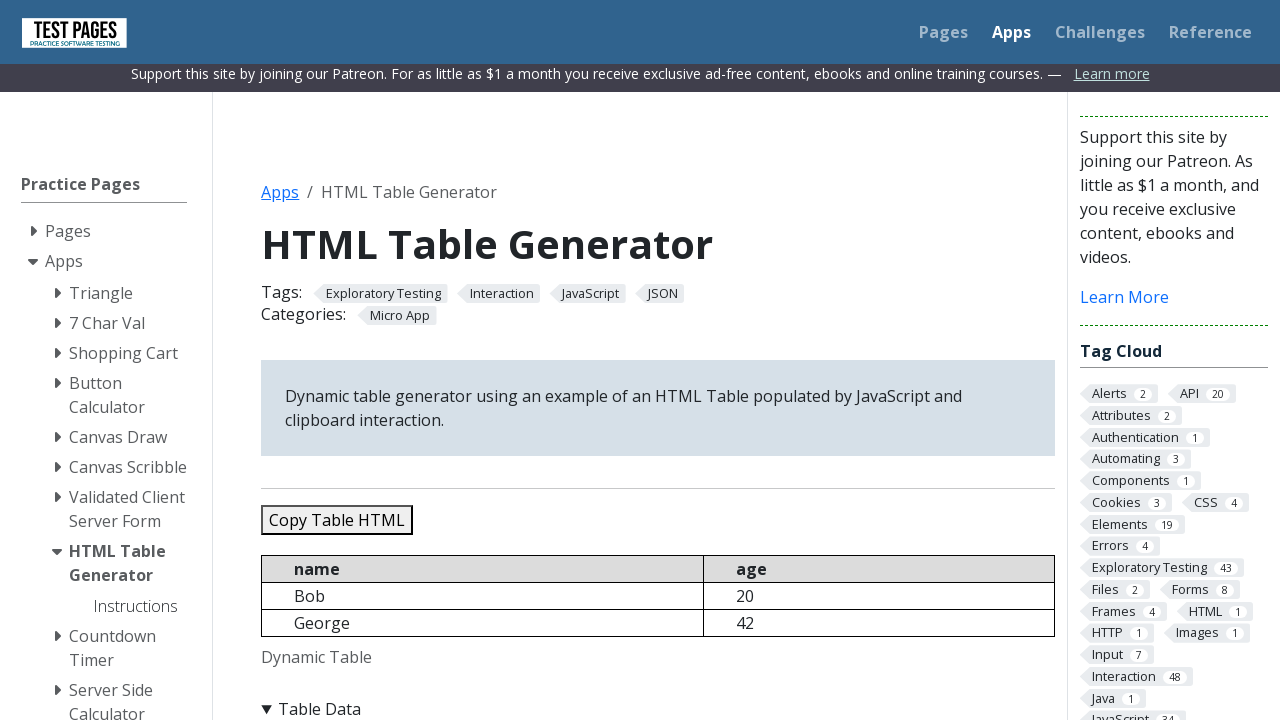

Cleared existing JSON data from textbox on #jsondata
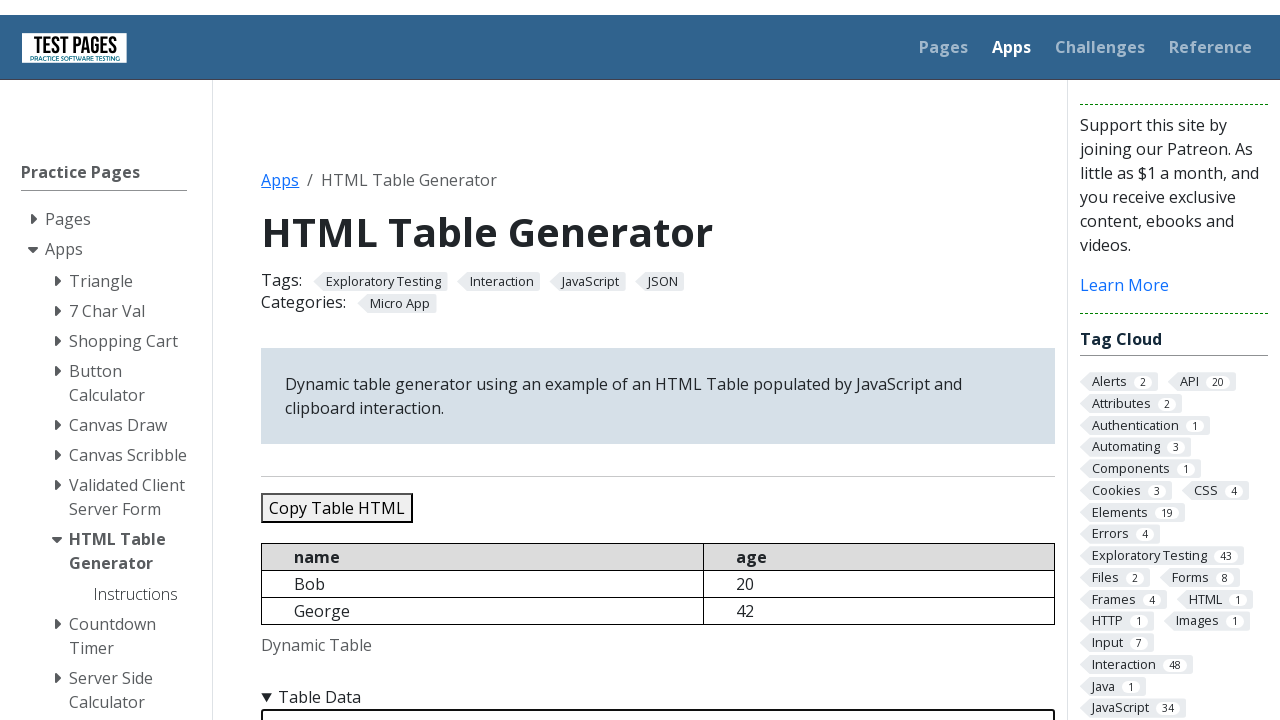

Filled textbox with sample JSON data containing three entries on #jsondata
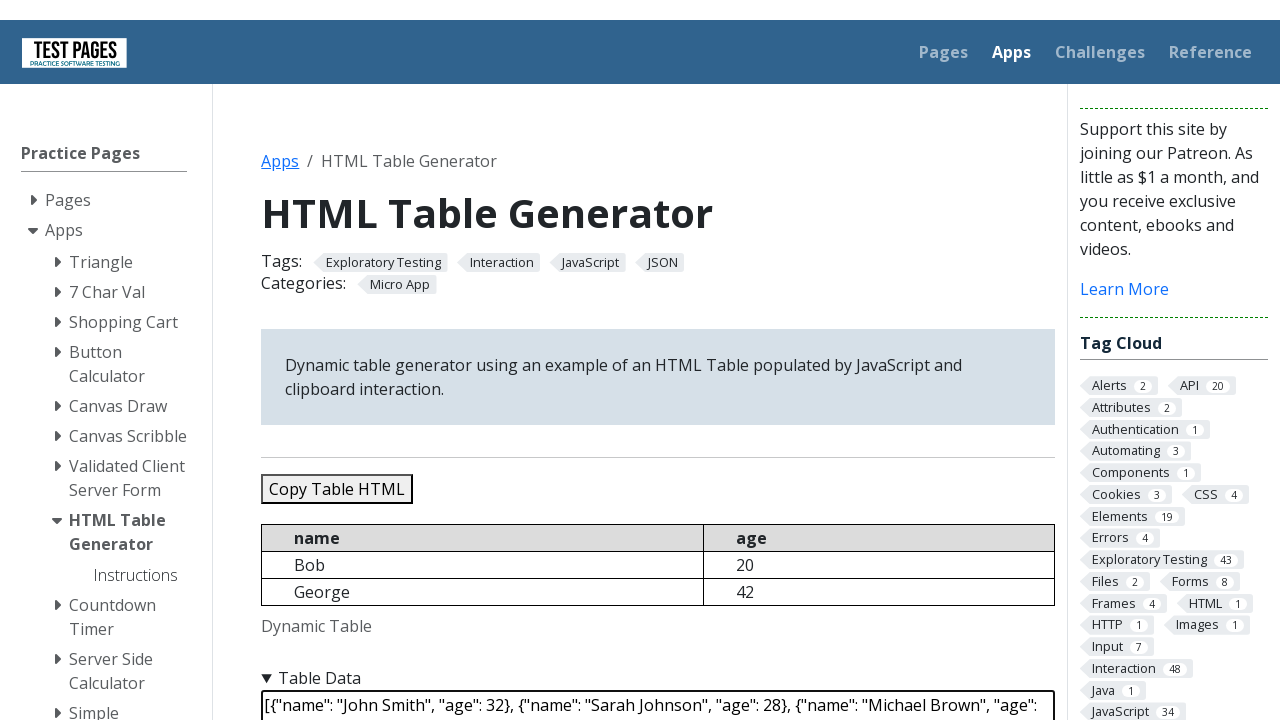

Clicked Refresh Table button to populate table with new data at (359, 360) on #refreshtable
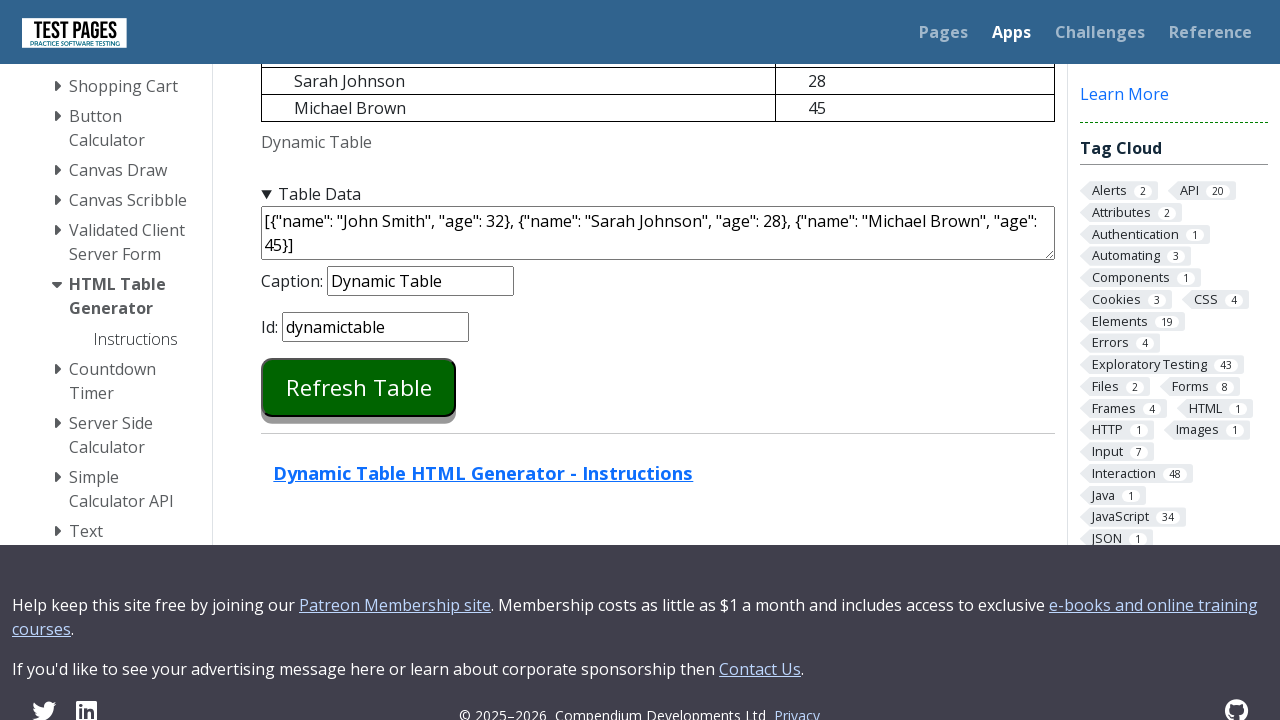

Table element loaded and became visible
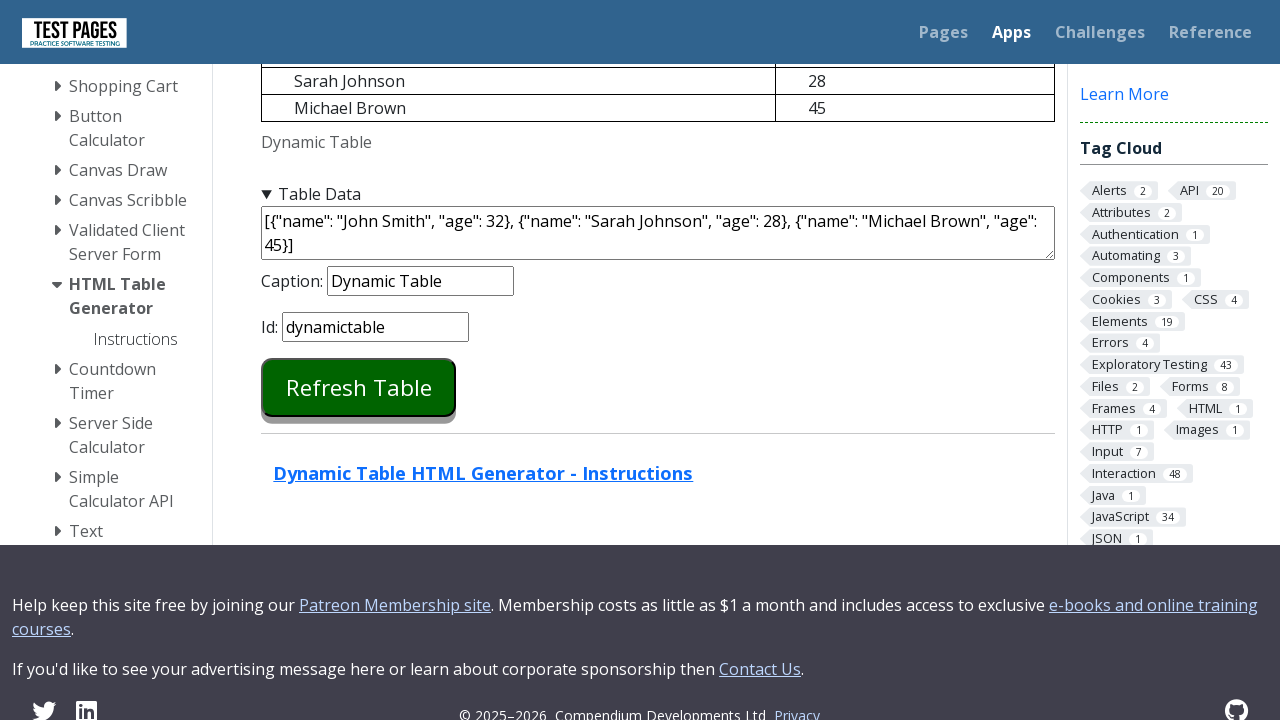

Verified 'John Smith' is present in the table
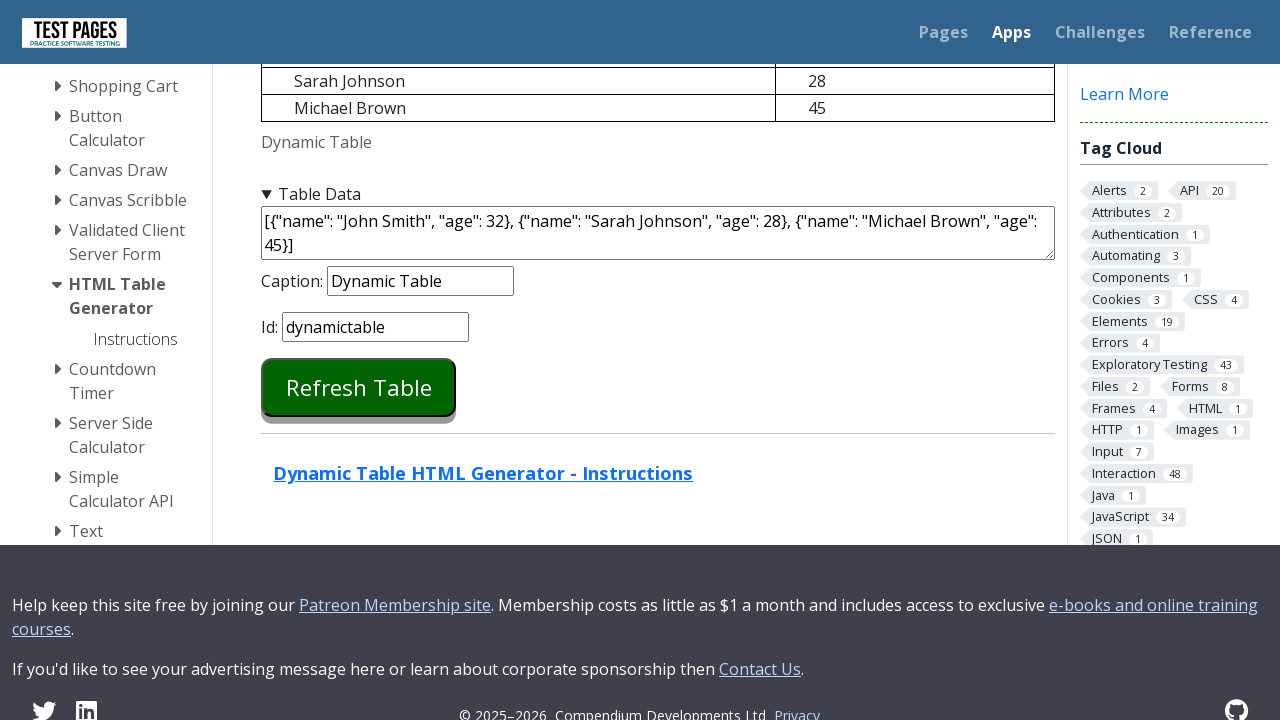

Verified 'Sarah Johnson' is present in the table
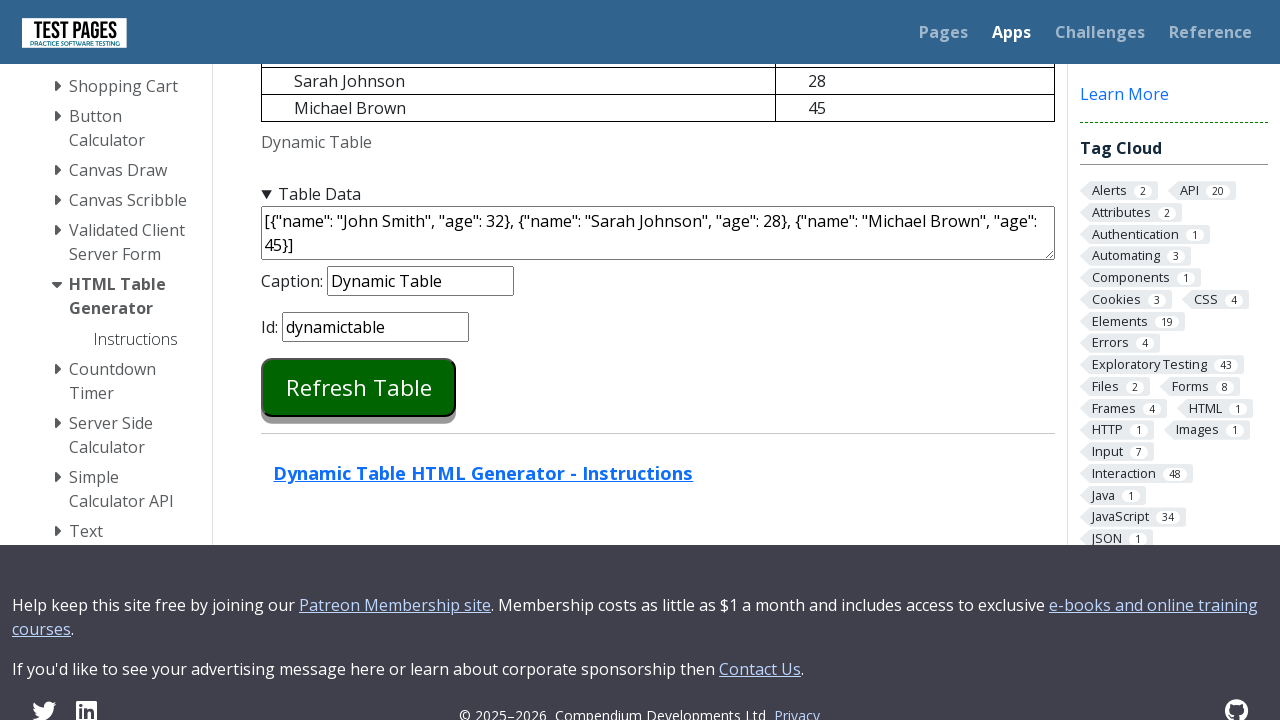

Verified 'Michael Brown' is present in the table
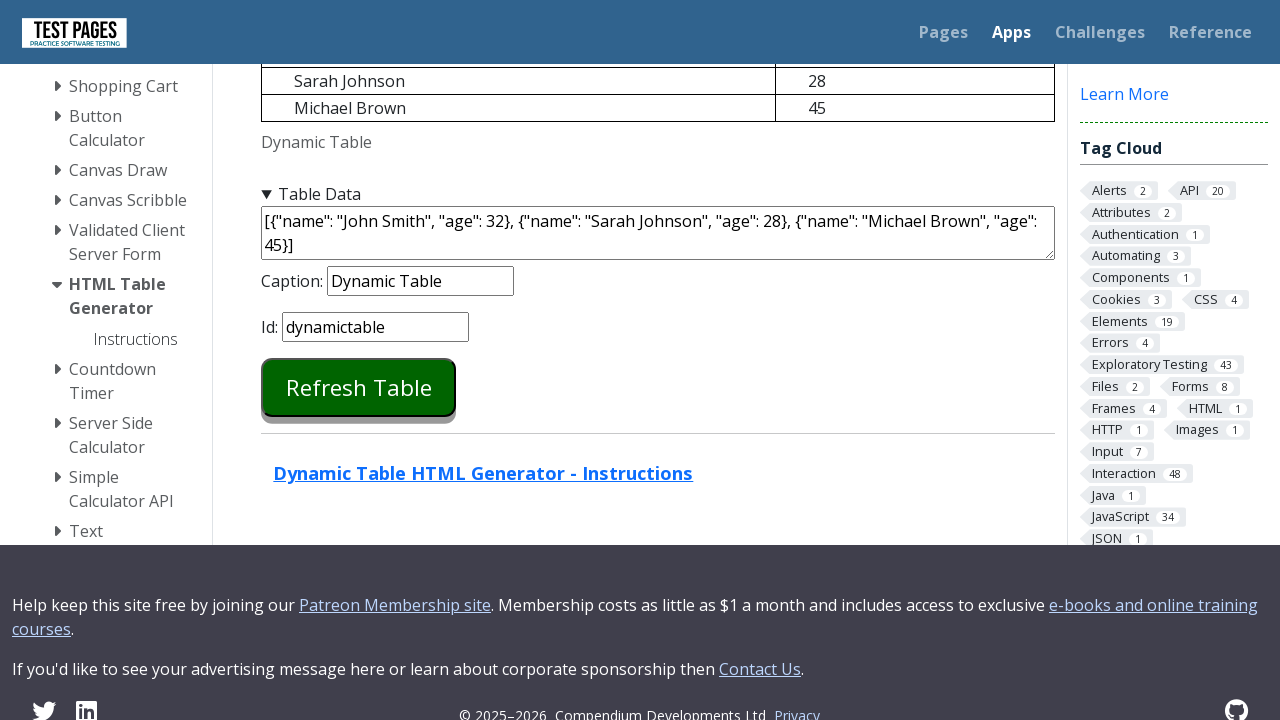

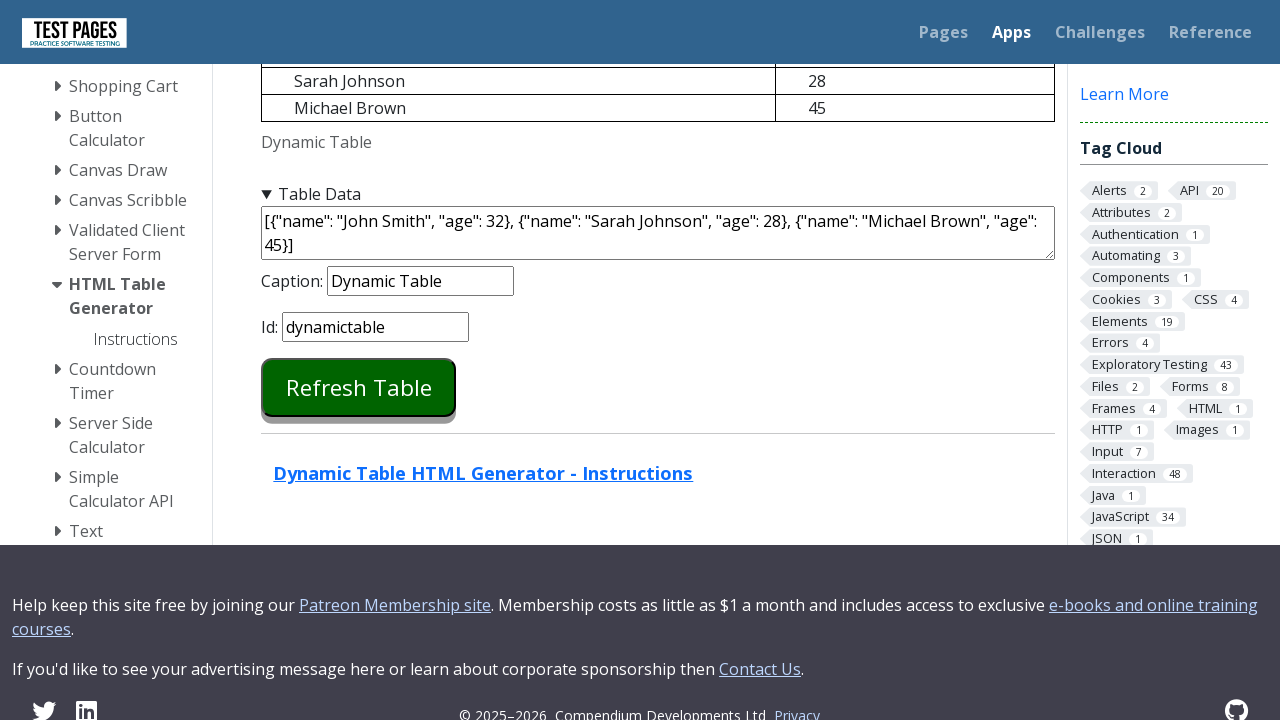